Tests that edits are saved when the edit field loses focus (blur event)

Starting URL: https://demo.playwright.dev/todomvc

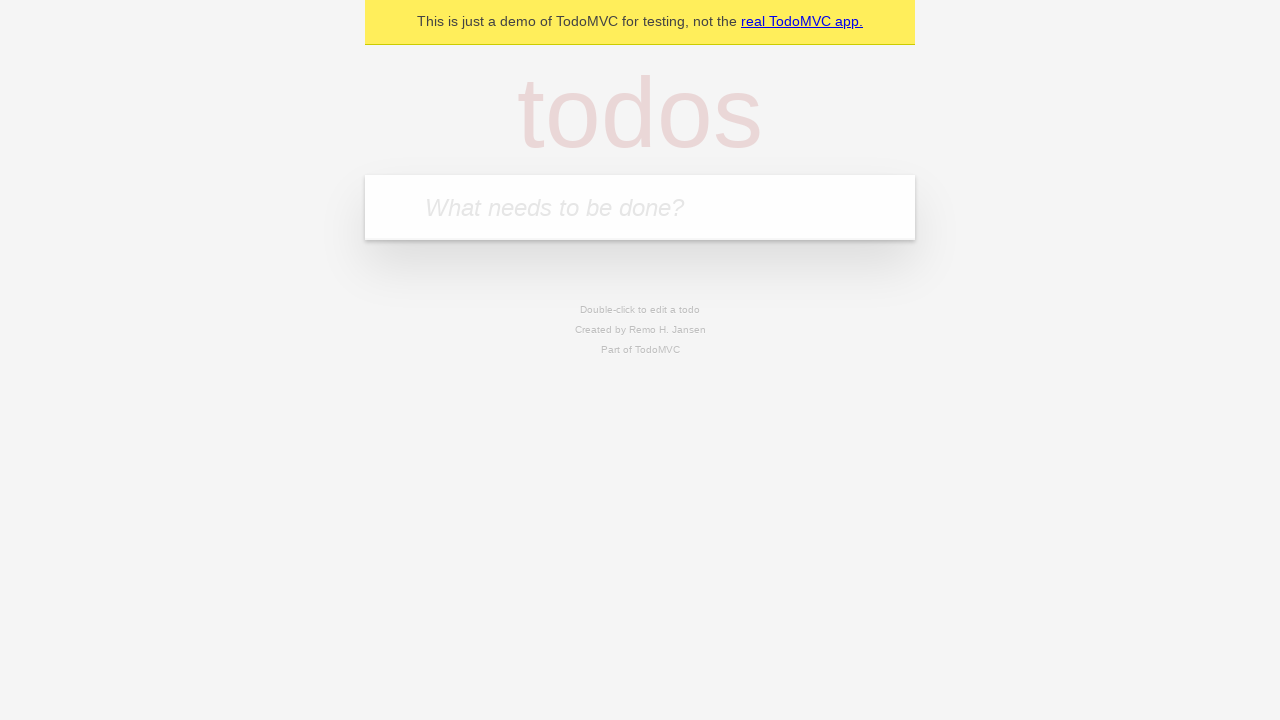

Filled new todo field with 'buy some cheese' on internal:attr=[placeholder="What needs to be done?"i]
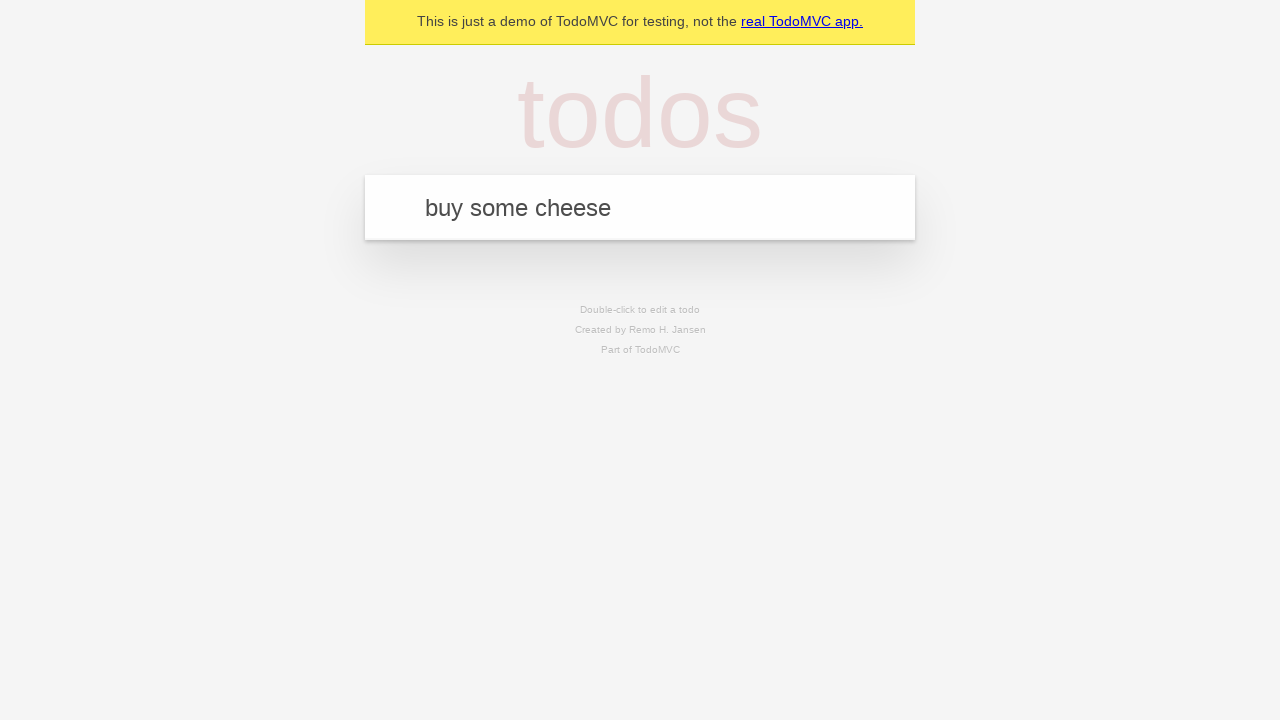

Pressed Enter to create todo 'buy some cheese' on internal:attr=[placeholder="What needs to be done?"i]
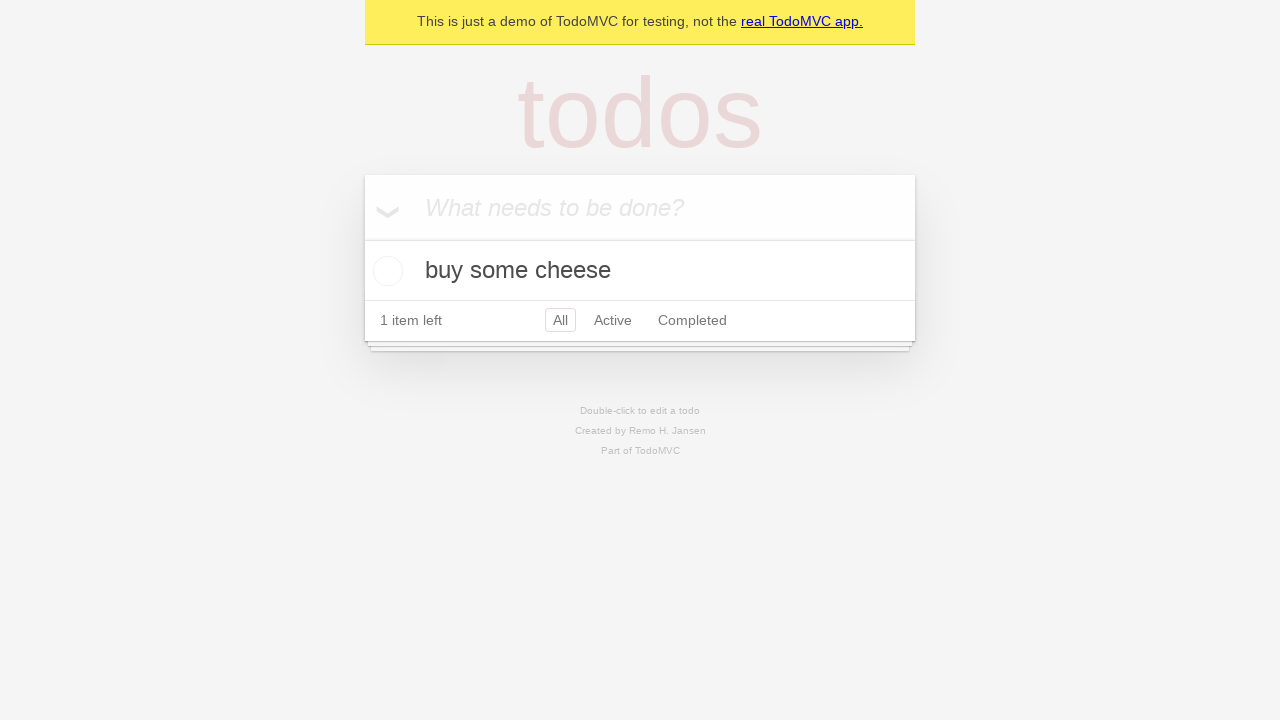

Filled new todo field with 'feed the cat' on internal:attr=[placeholder="What needs to be done?"i]
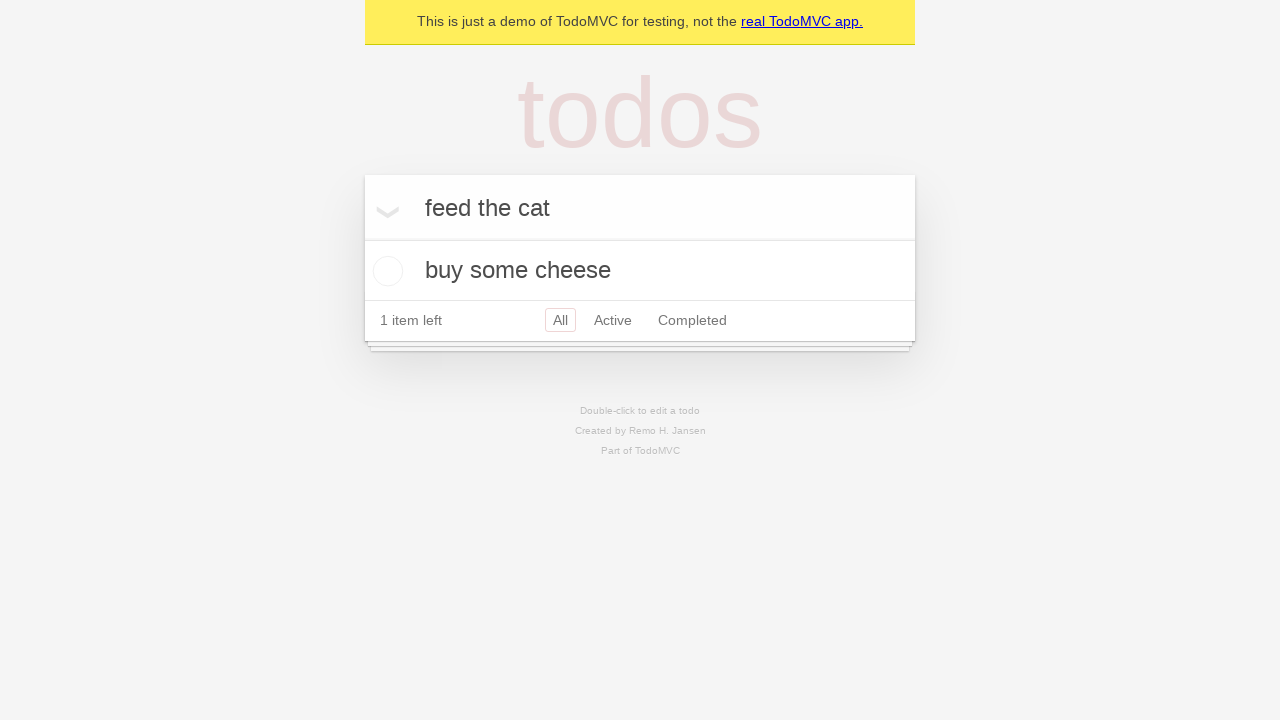

Pressed Enter to create todo 'feed the cat' on internal:attr=[placeholder="What needs to be done?"i]
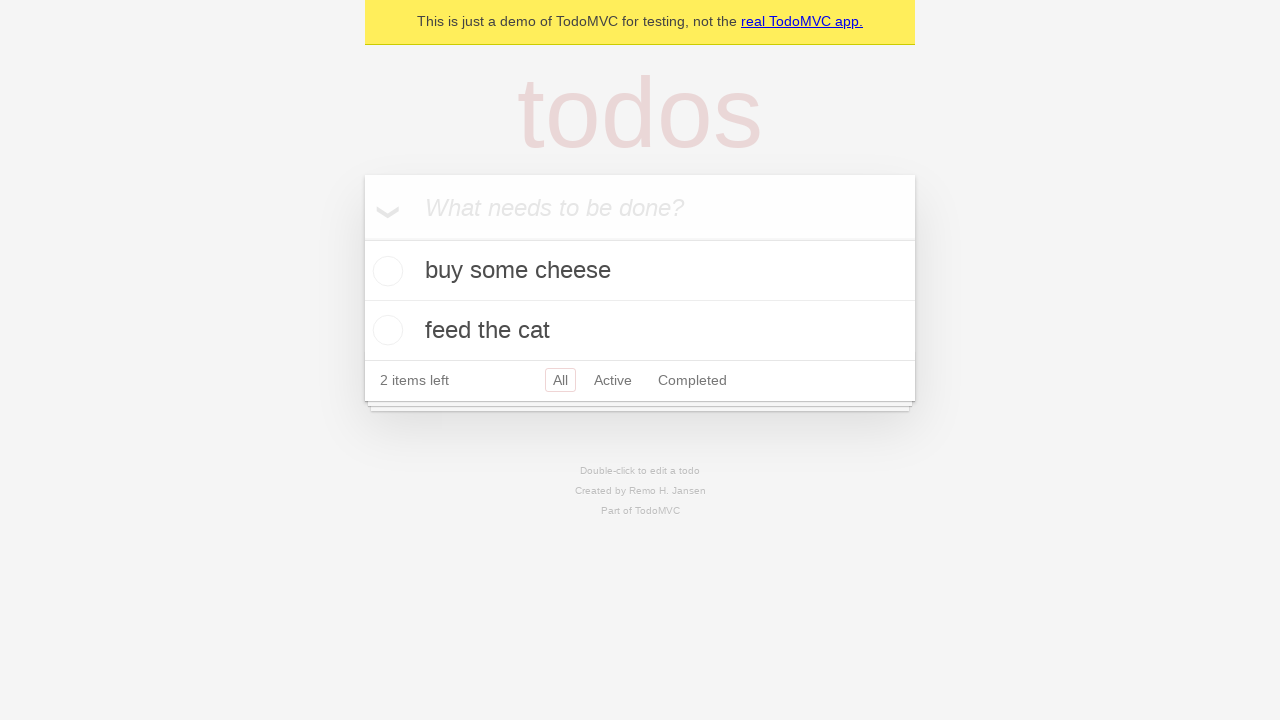

Filled new todo field with 'book a doctors appointment' on internal:attr=[placeholder="What needs to be done?"i]
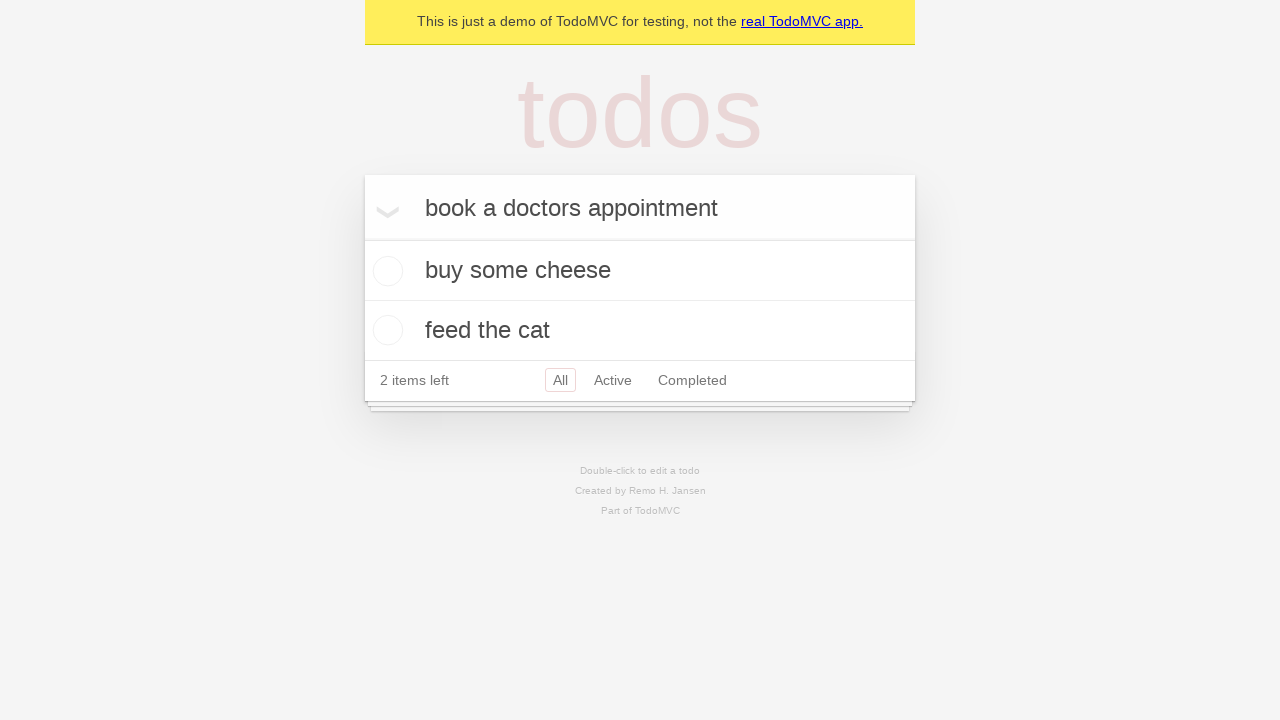

Pressed Enter to create todo 'book a doctors appointment' on internal:attr=[placeholder="What needs to be done?"i]
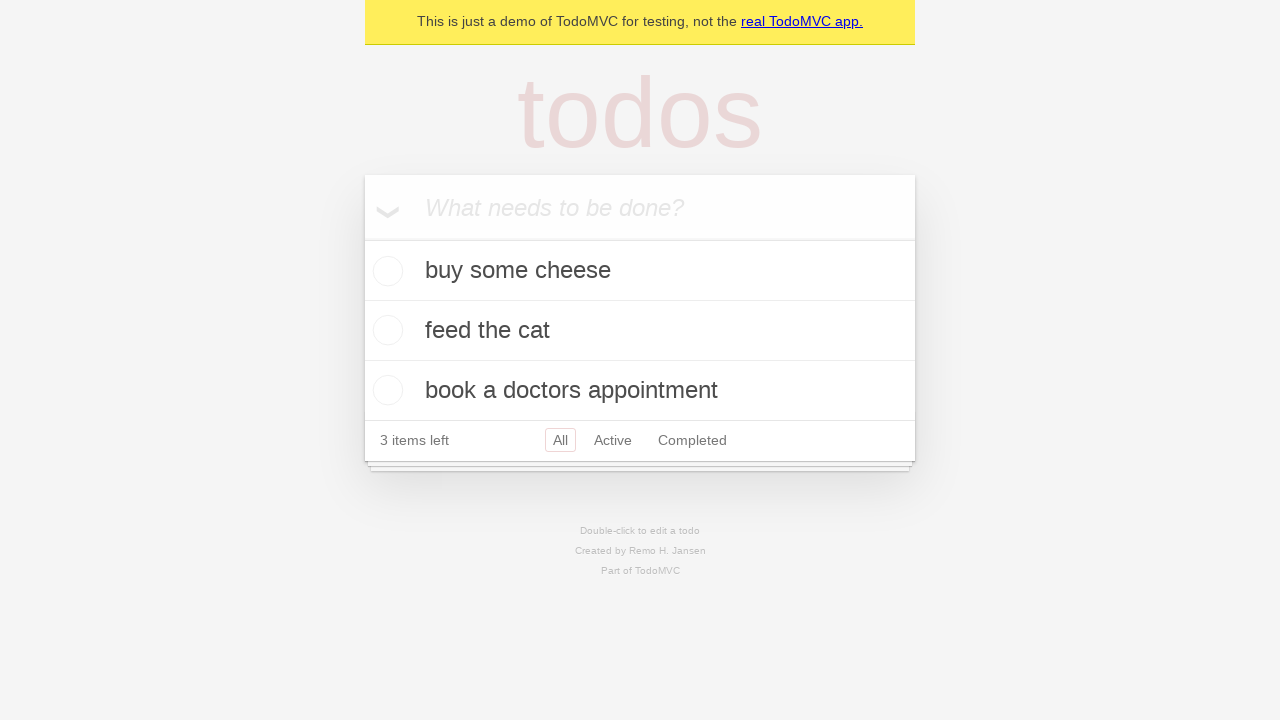

All three todo items loaded
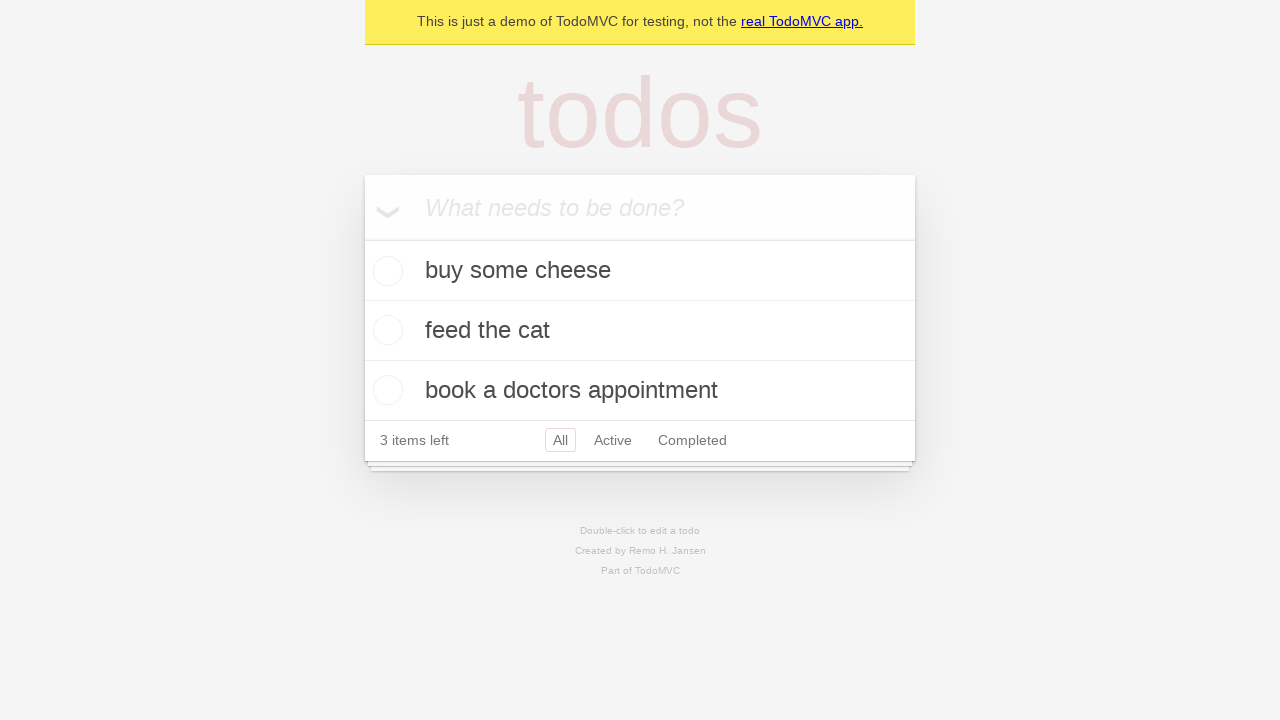

Double-clicked second todo item to enter edit mode at (640, 331) on internal:testid=[data-testid="todo-item"s] >> nth=1
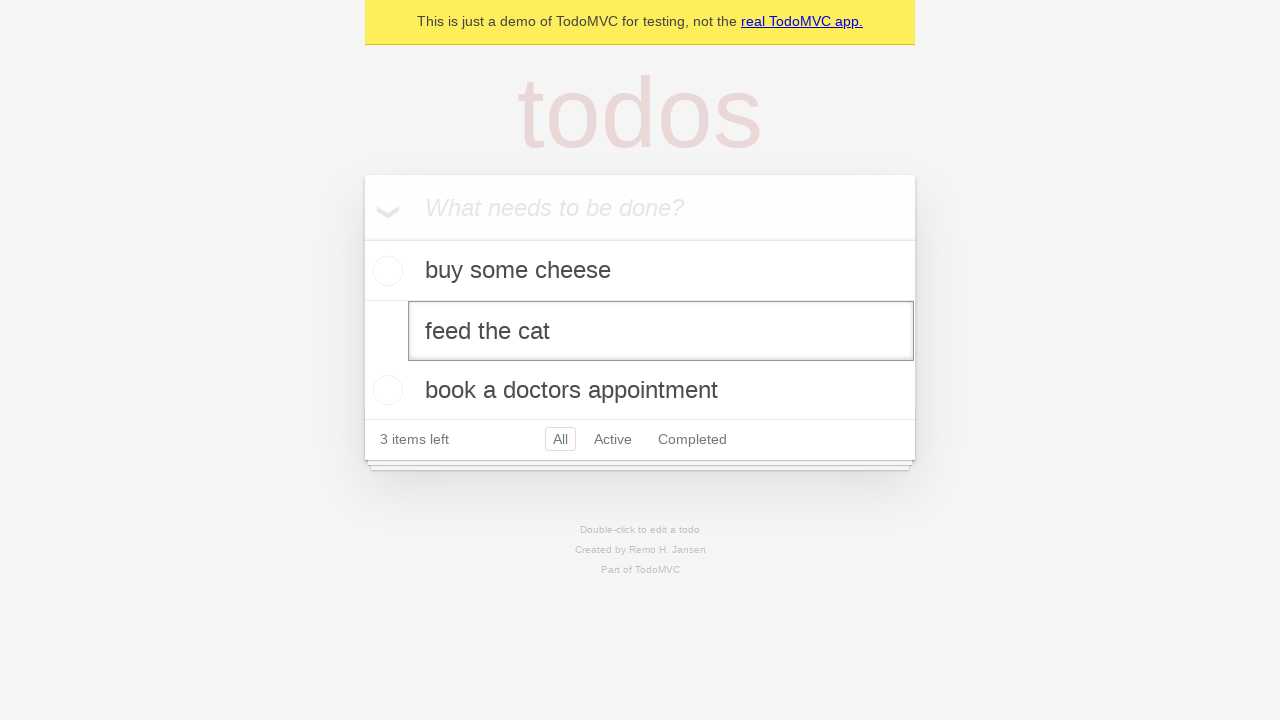

Filled edit field with 'buy some sausages' on internal:testid=[data-testid="todo-item"s] >> nth=1 >> internal:role=textbox[nam
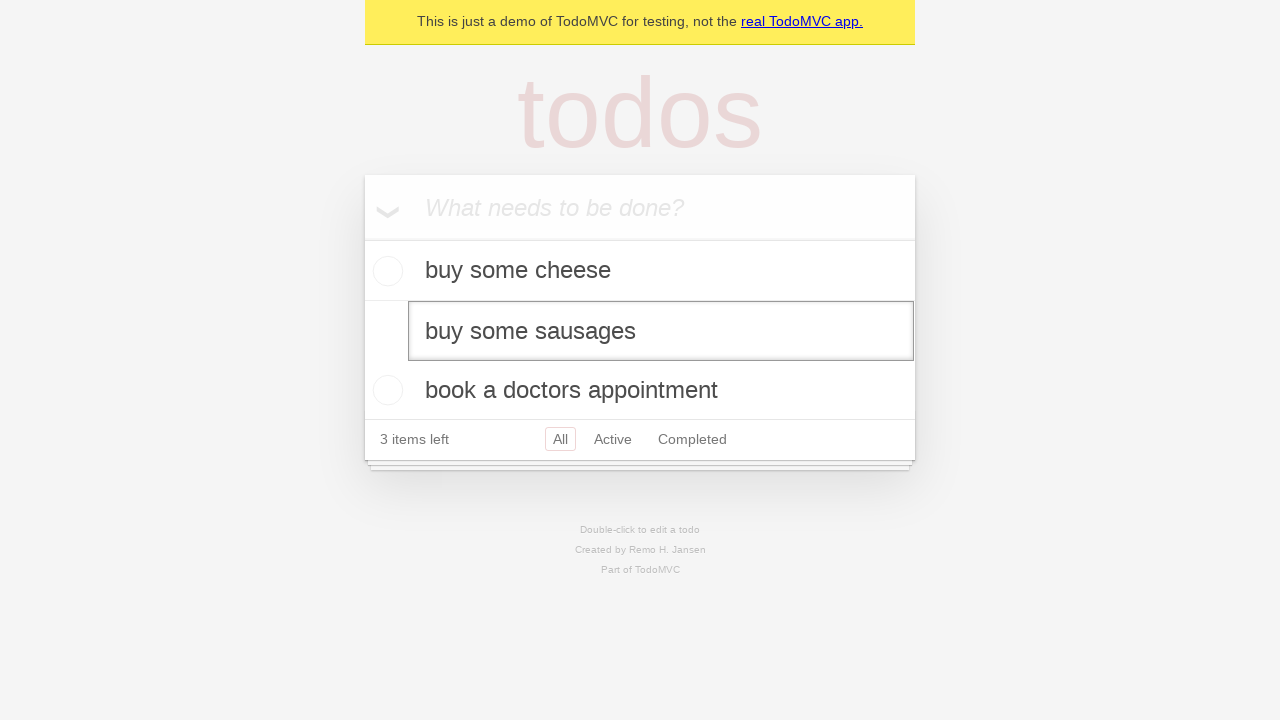

Triggered blur event to save edit
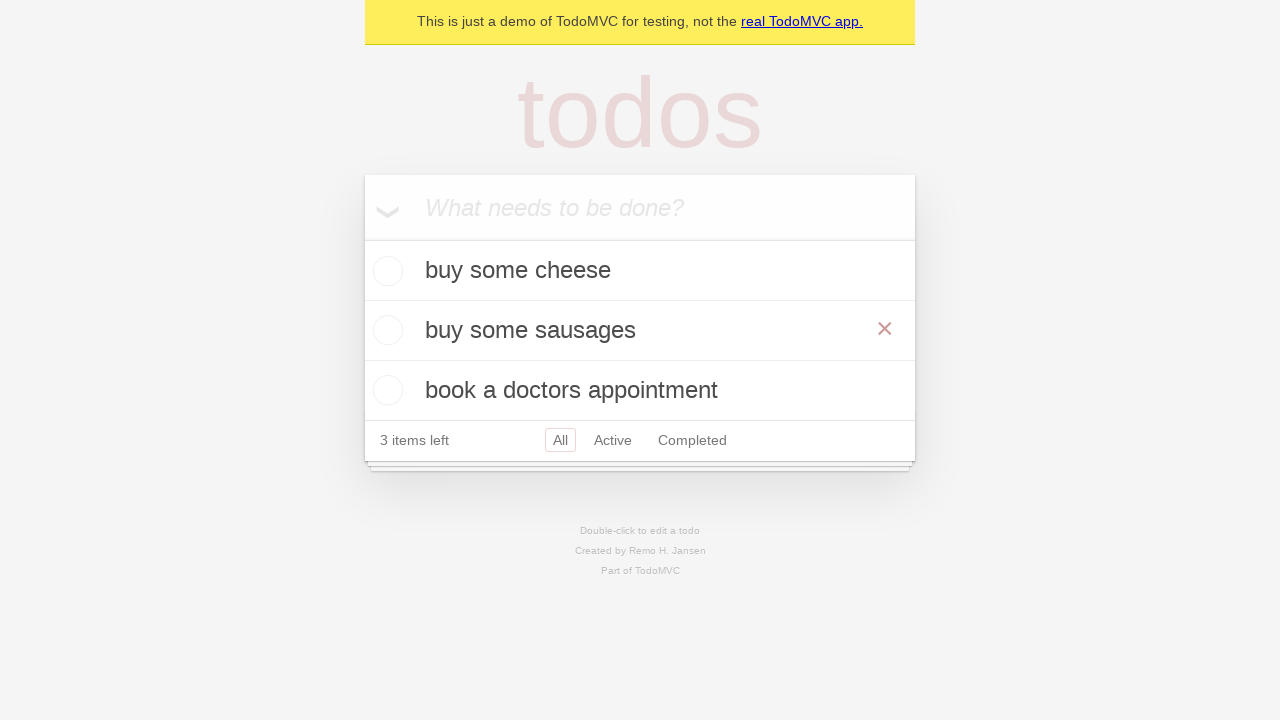

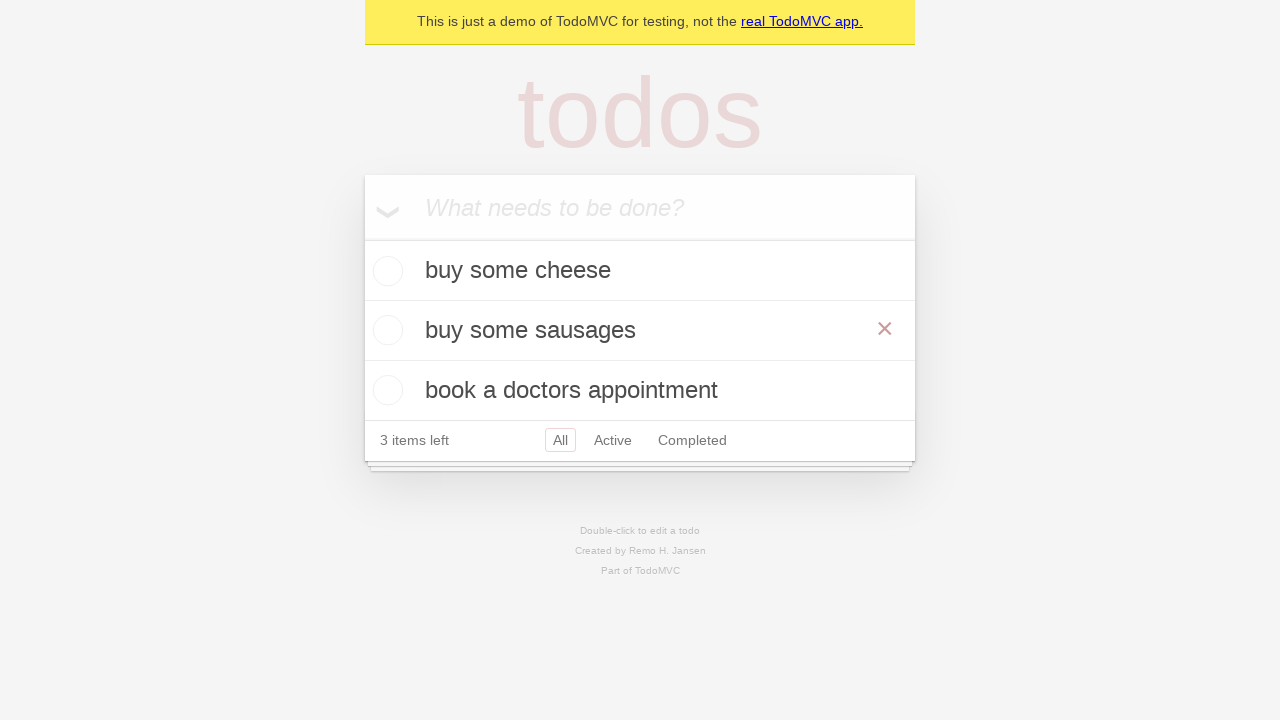